Tests various link interactions including clicking links, checking broken links, and counting total links on a page

Starting URL: https://www.leafground.com/link.xhtml

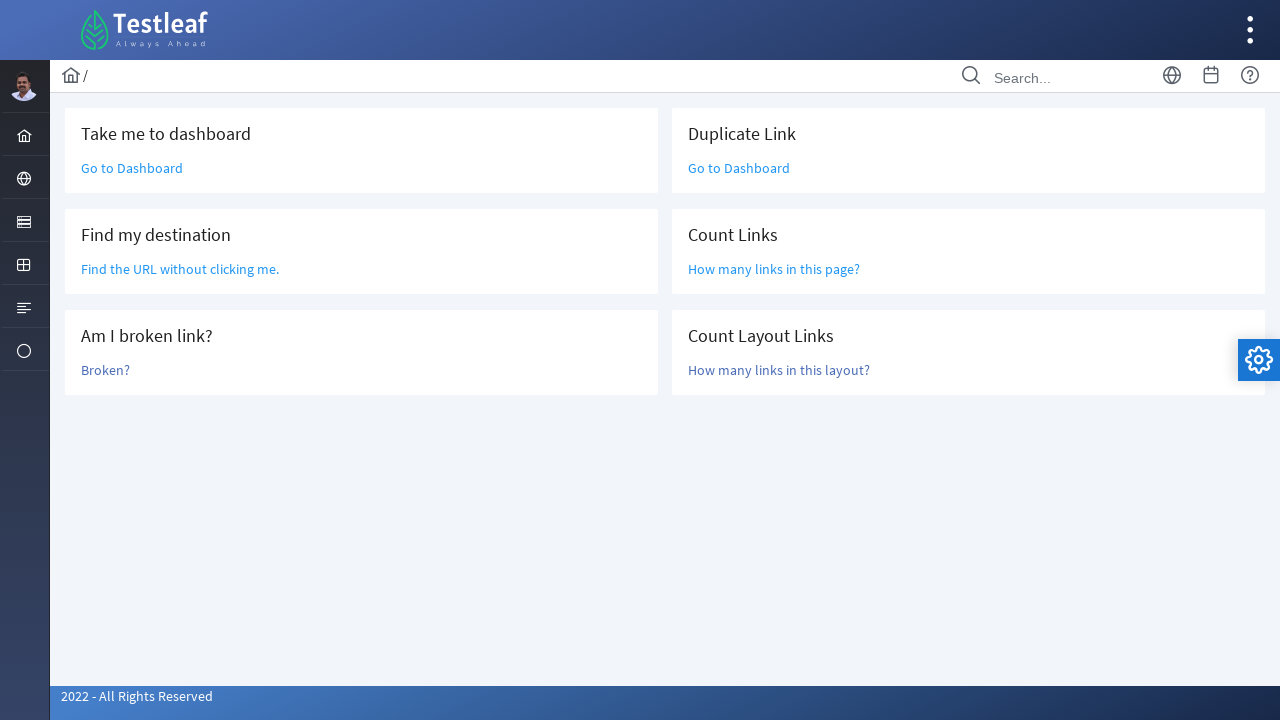

Clicked 'Go to Dashboard' link at (132, 168) on text=Go to Dashboard
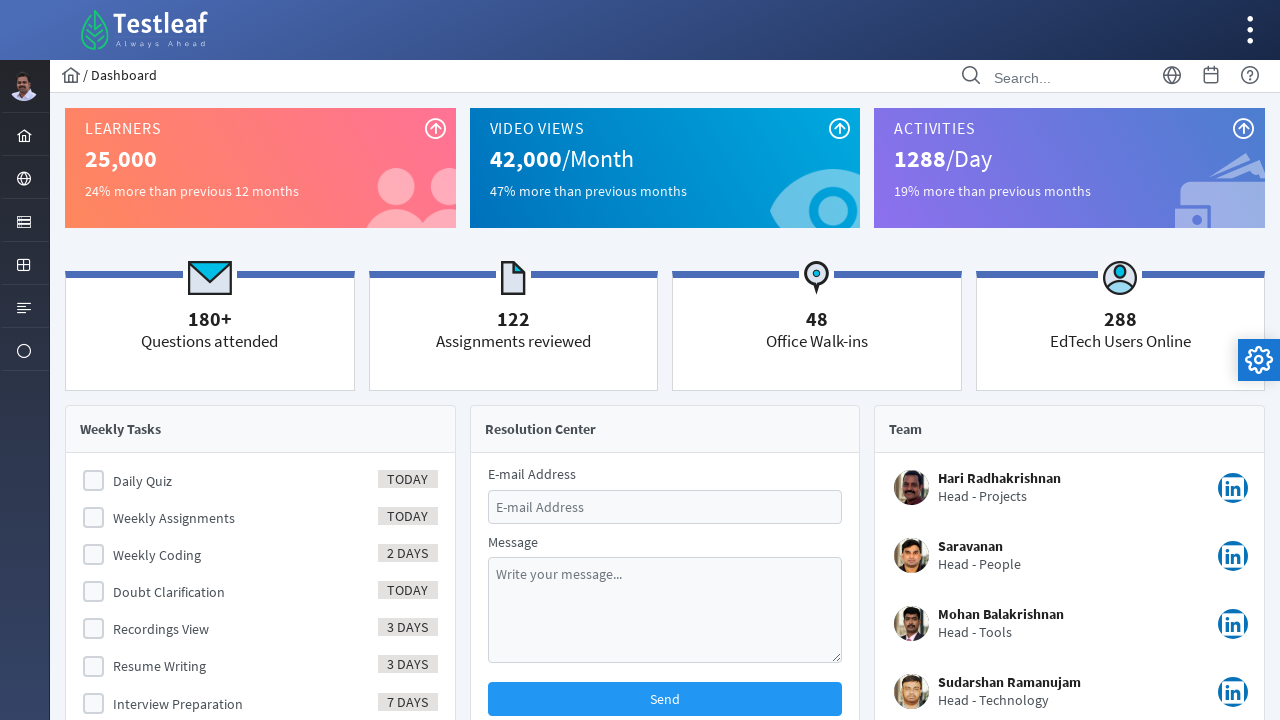

Navigated back to links page
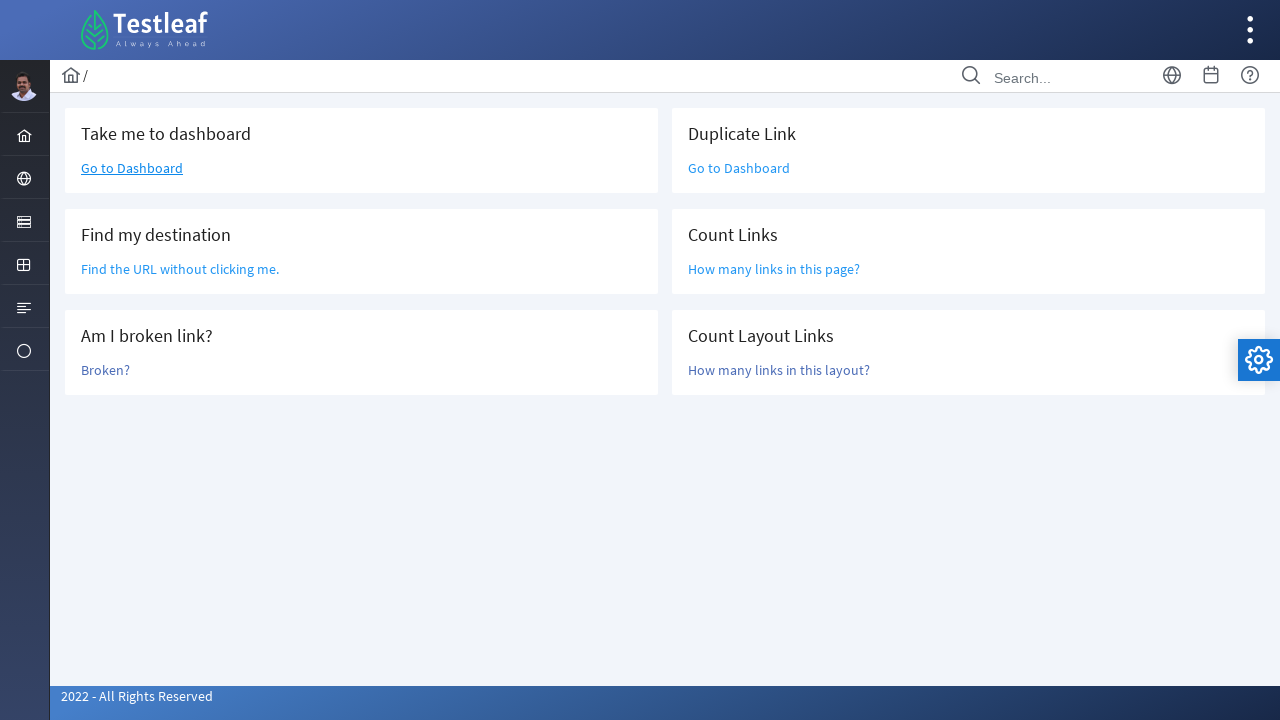

Located 'Find the URL' link
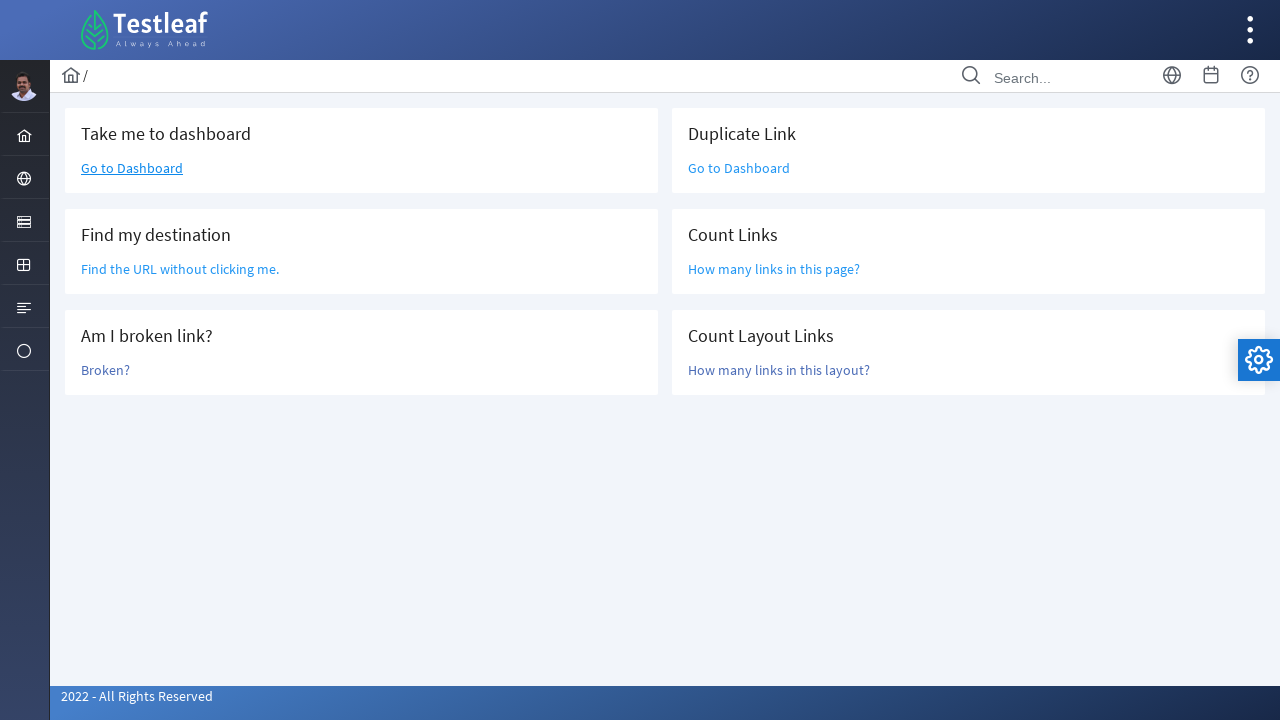

Retrieved href attribute: /grid.xhtml
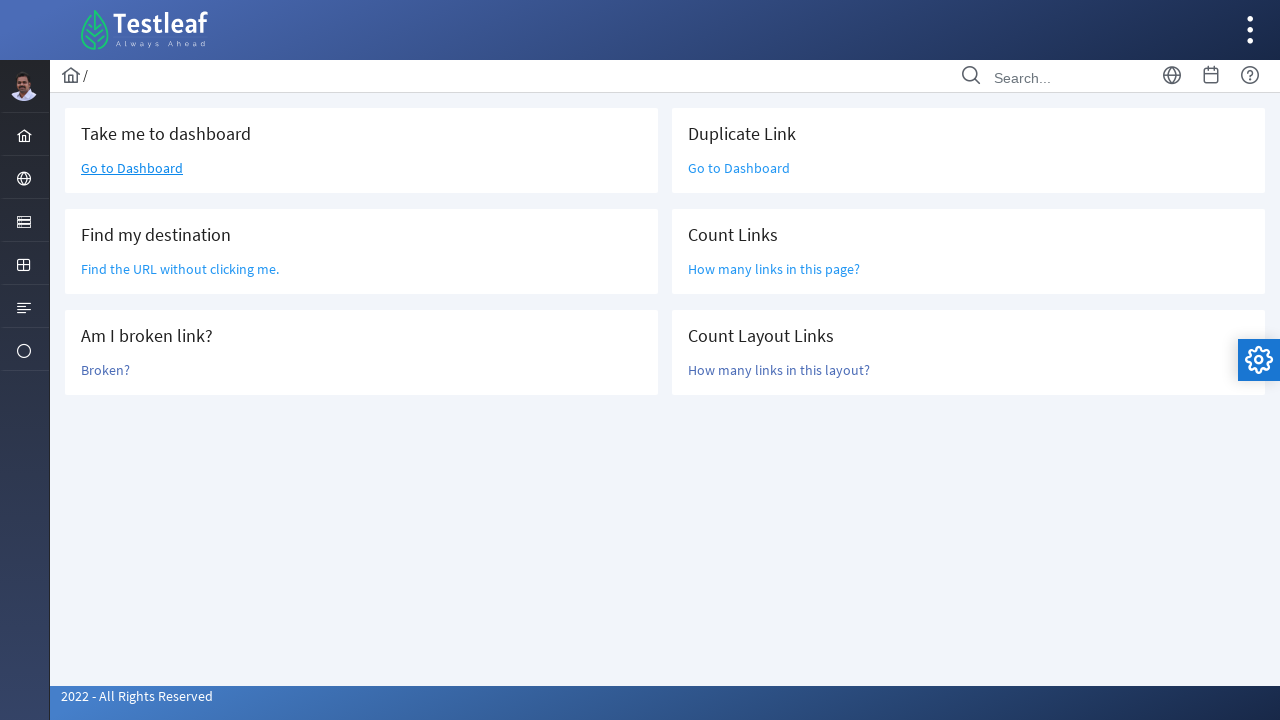

Clicked 'Broken?' link to check for broken link at (106, 370) on text=Broken?
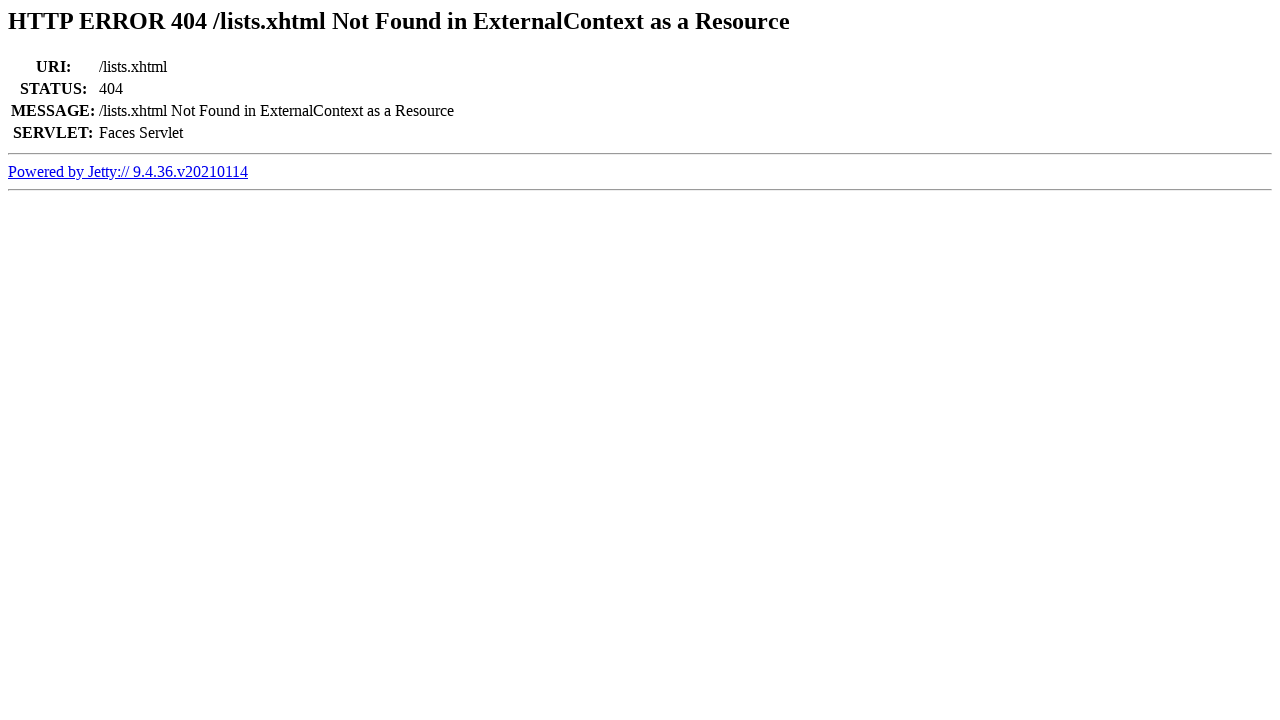

Captured page title: Error 404 /lists.xhtml Not Found in ExternalContext as a Resource
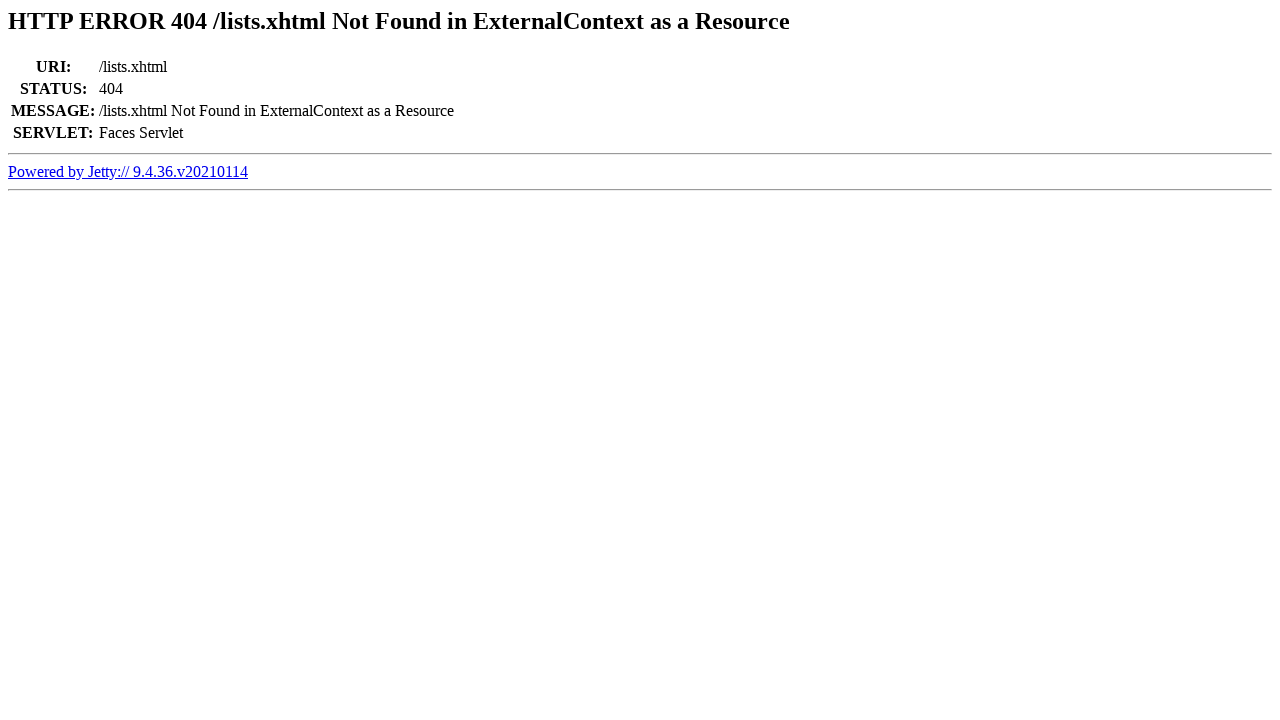

Confirmed: link is broken (404 in title)
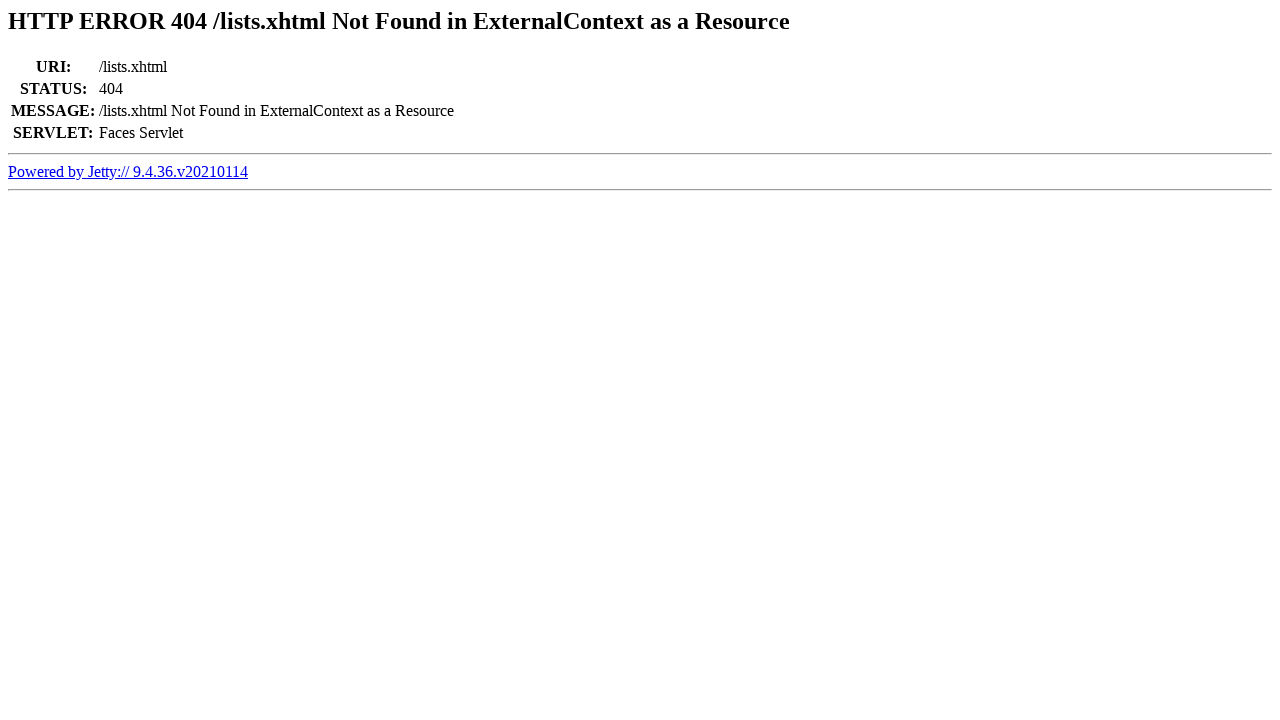

Navigated back from broken link check
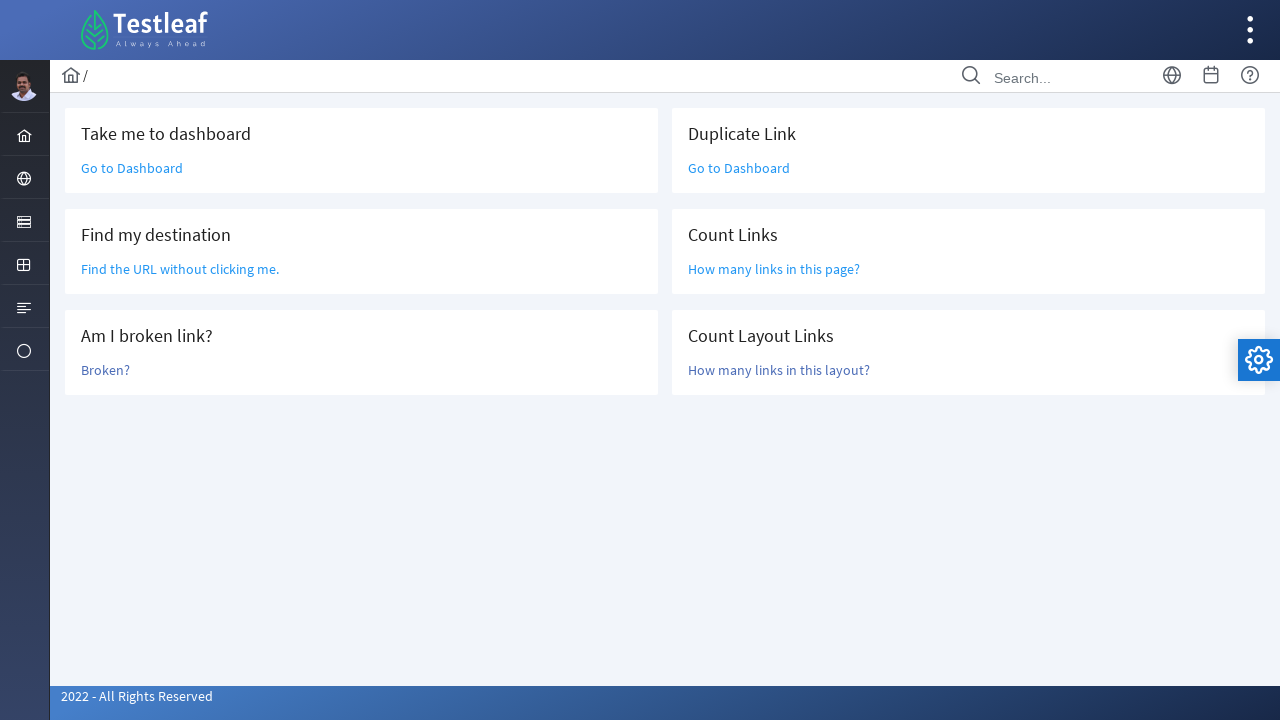

Clicked 'Go to Dashboard' link again at (132, 168) on text=Go to Dashboard
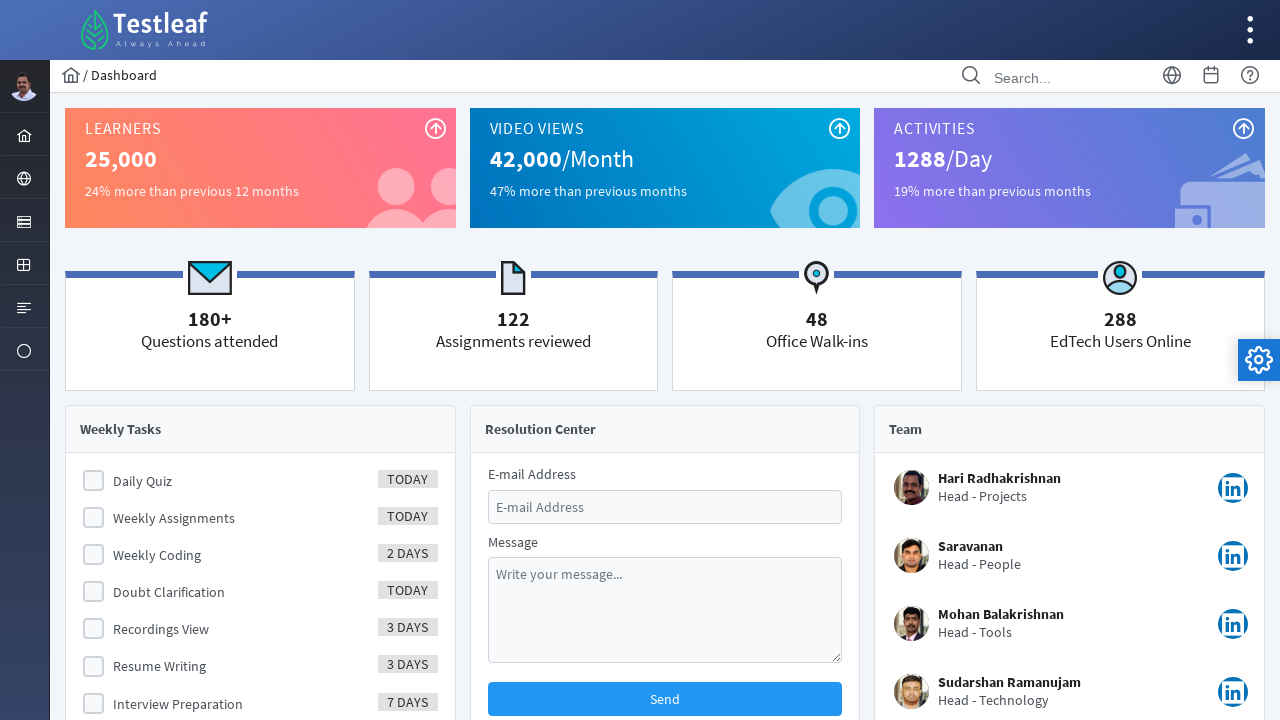

Navigated back to links page
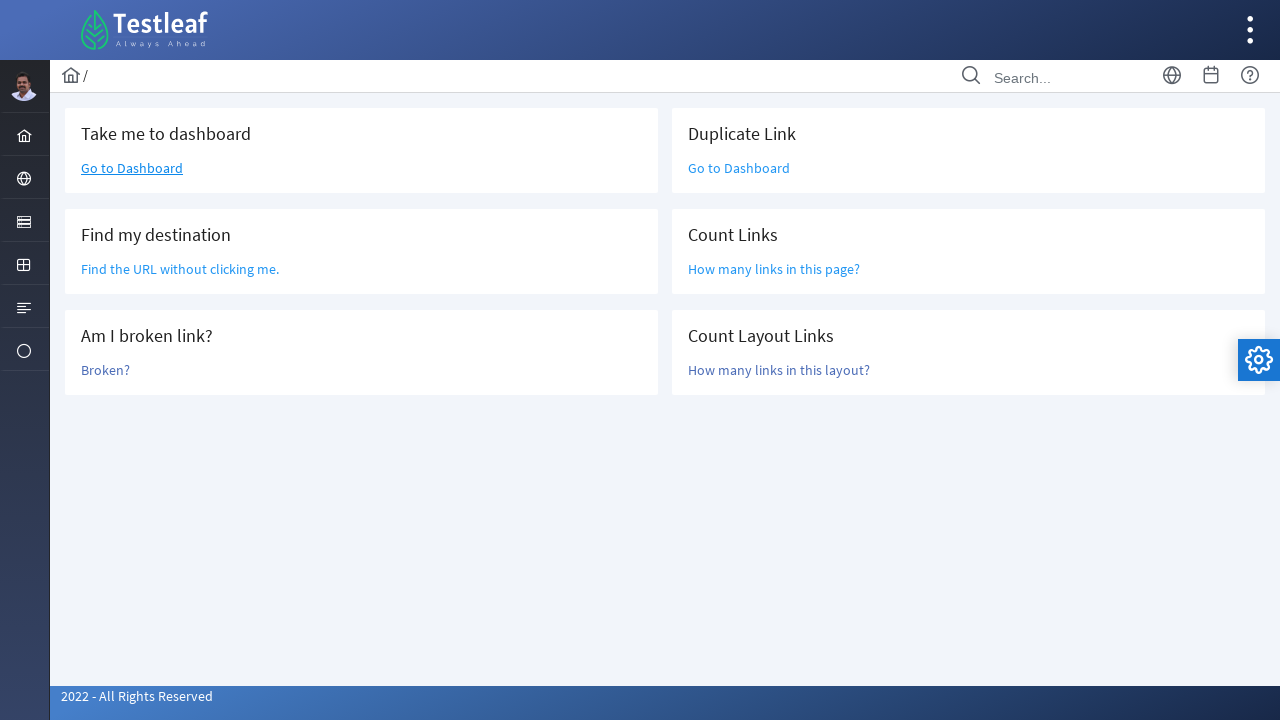

Located all links on the page
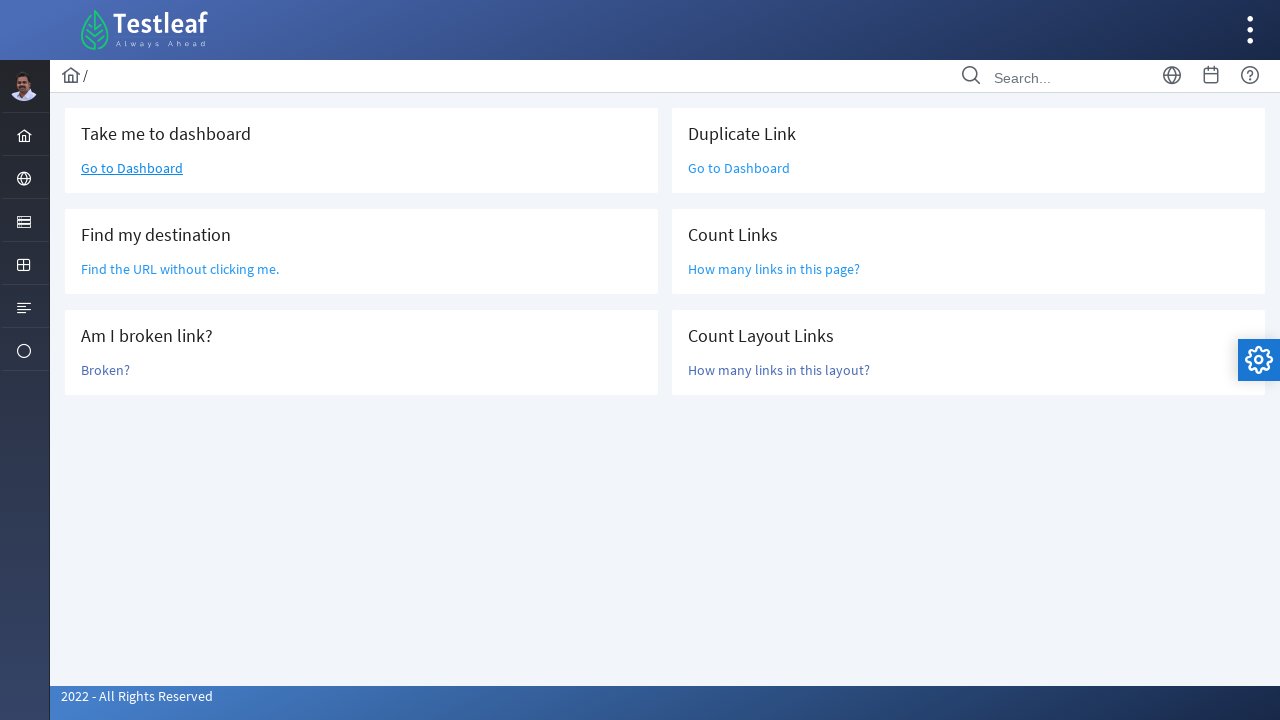

Counted total links: 47
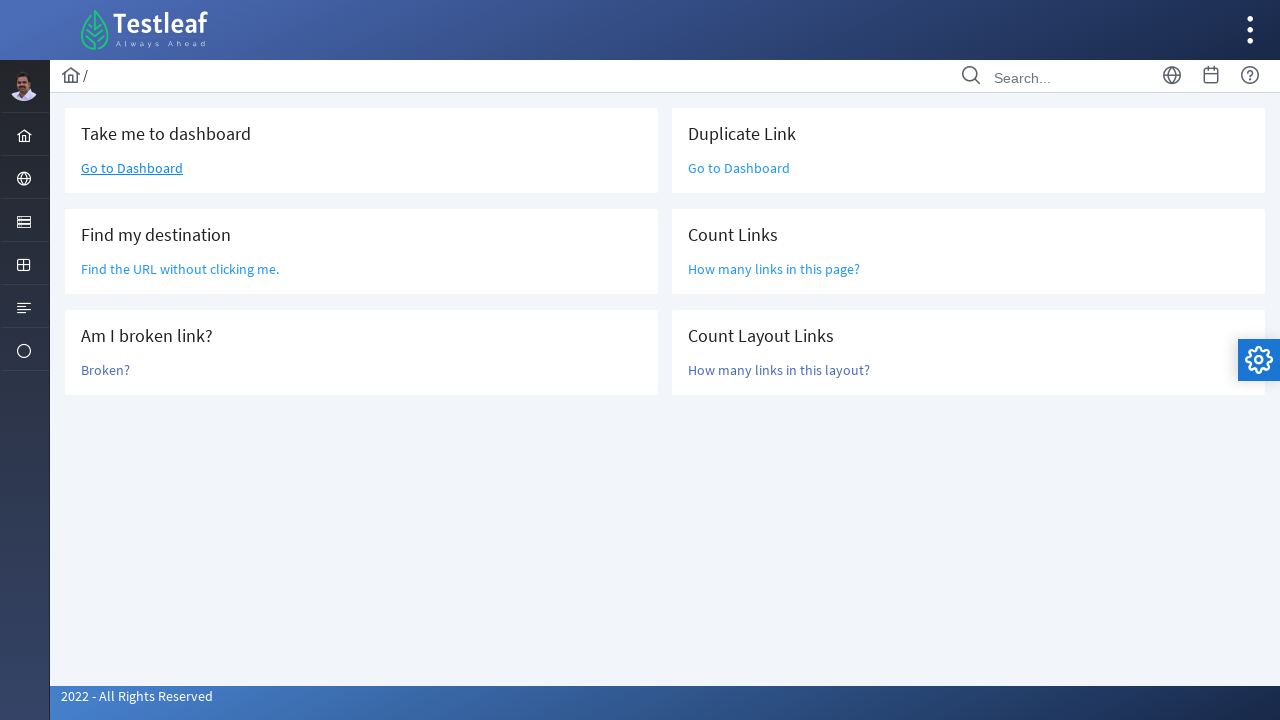

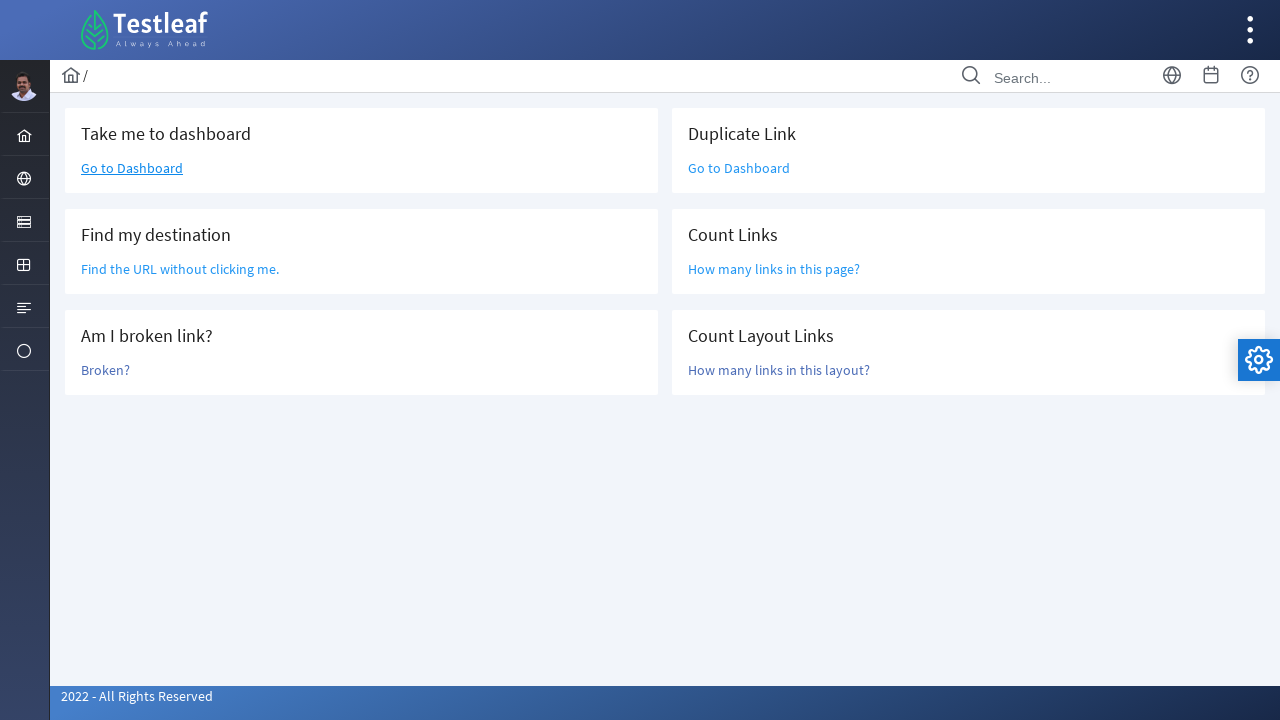